Tests double-click functionality on a sample website by performing a double-click action on a button element

Starting URL: https://artoftesting.com/sampleSiteForSelenium

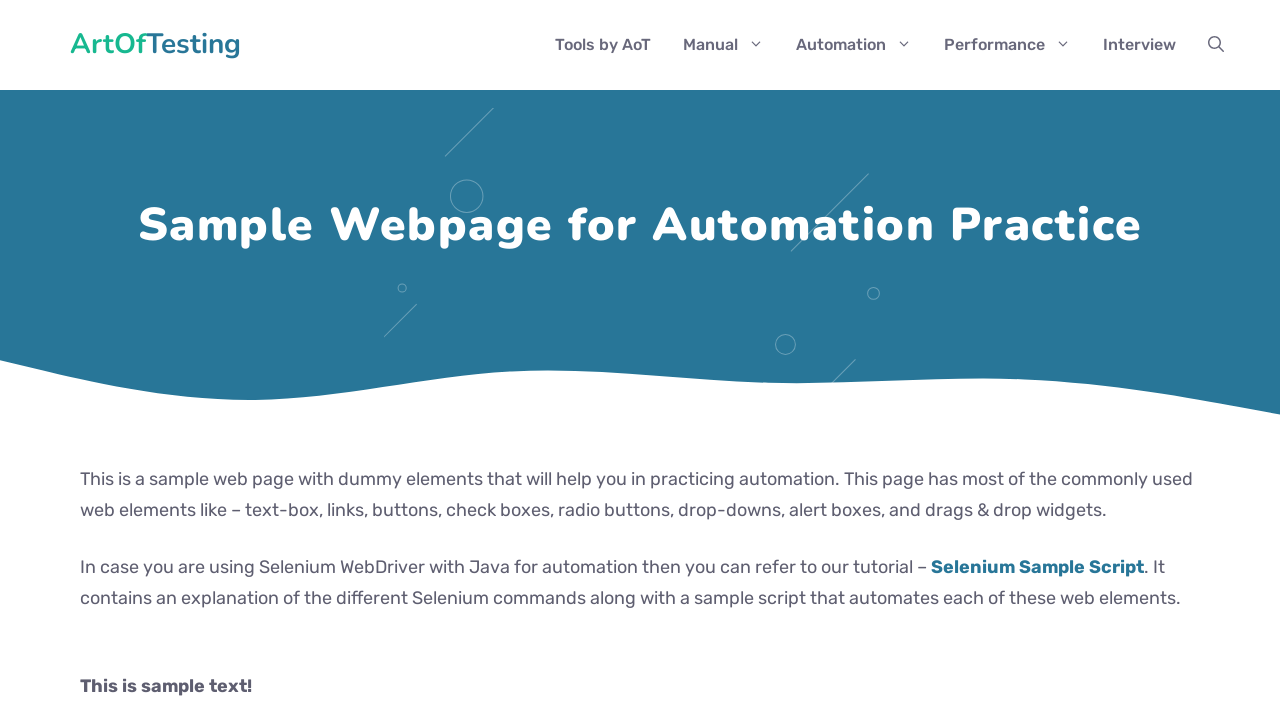

Navigated to sample website
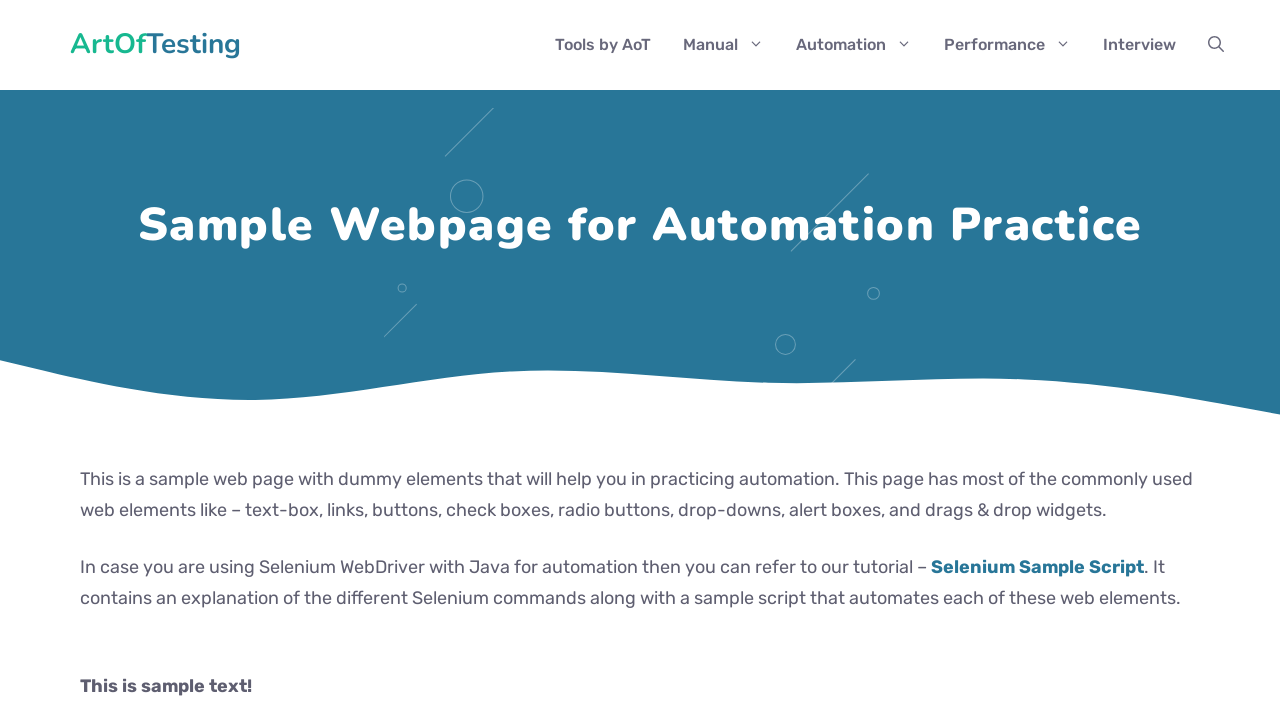

Double-clicked on the double-click button element at (242, 361) on #dblClkBtn
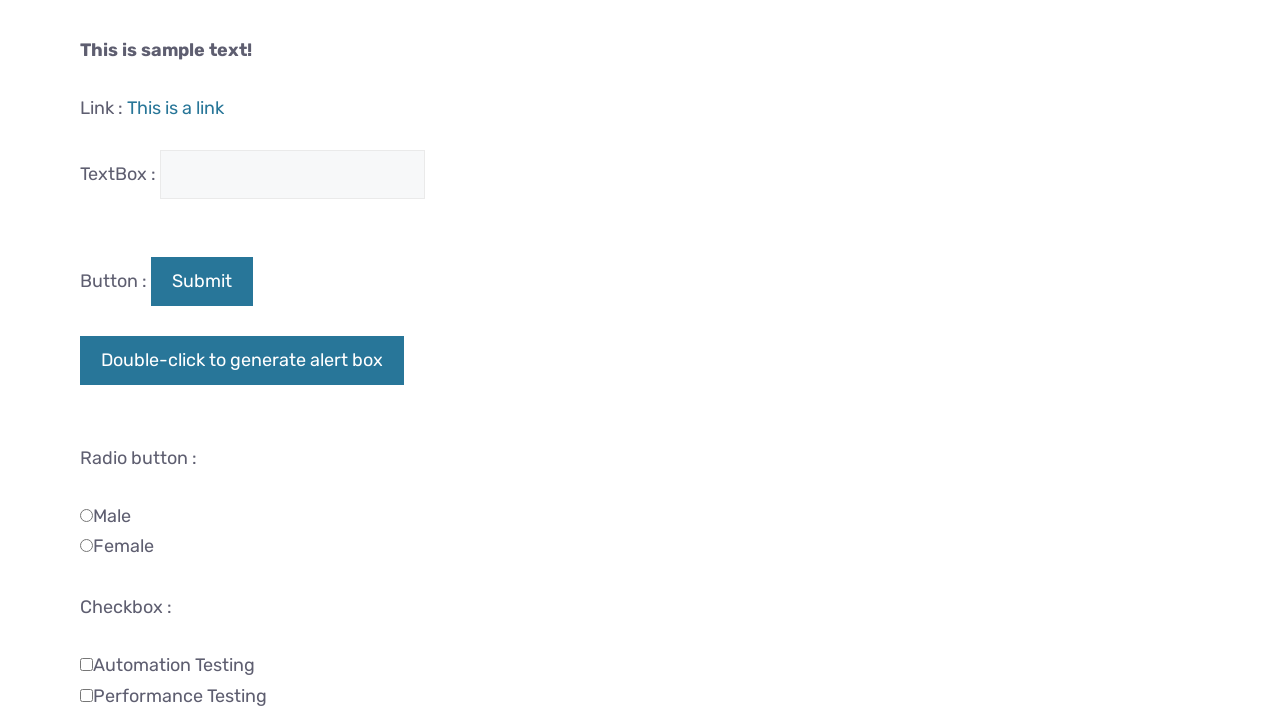

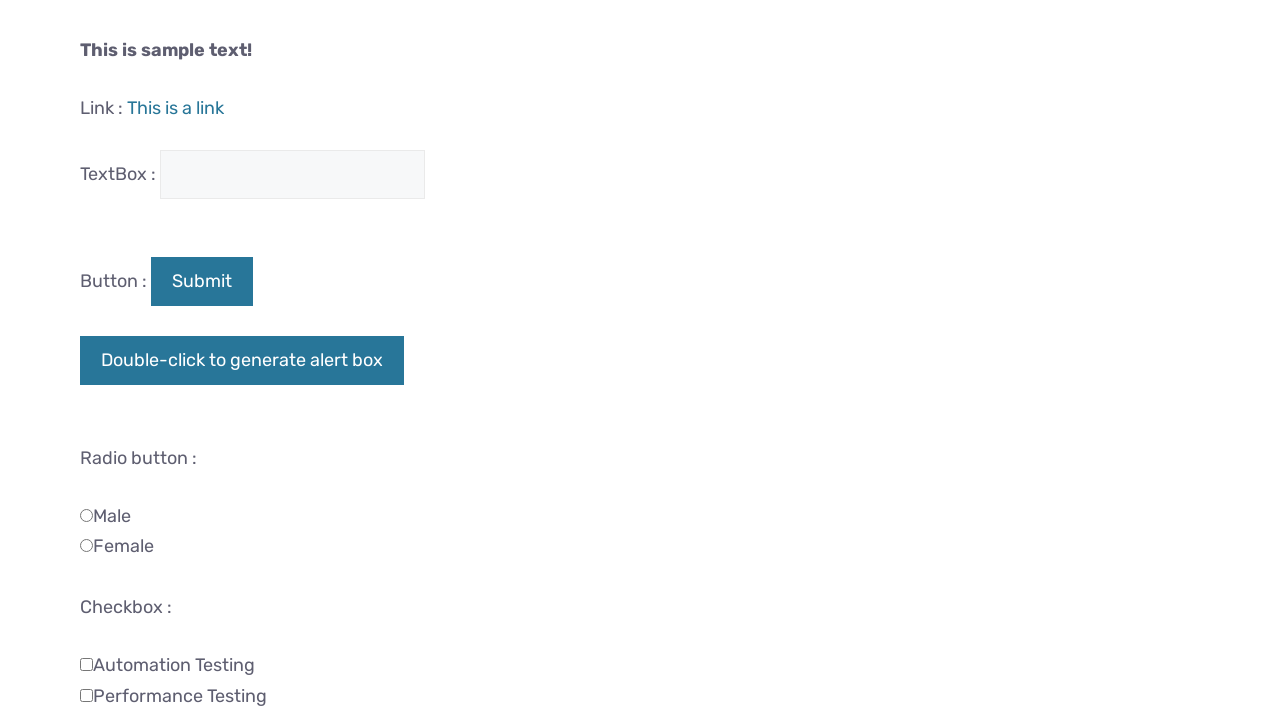